Tests job search functionality on TopJobs Sri Lanka website by navigating to IT category, applying filters, and searching for "automation" jobs

Starting URL: https://www.topjobs.lk/

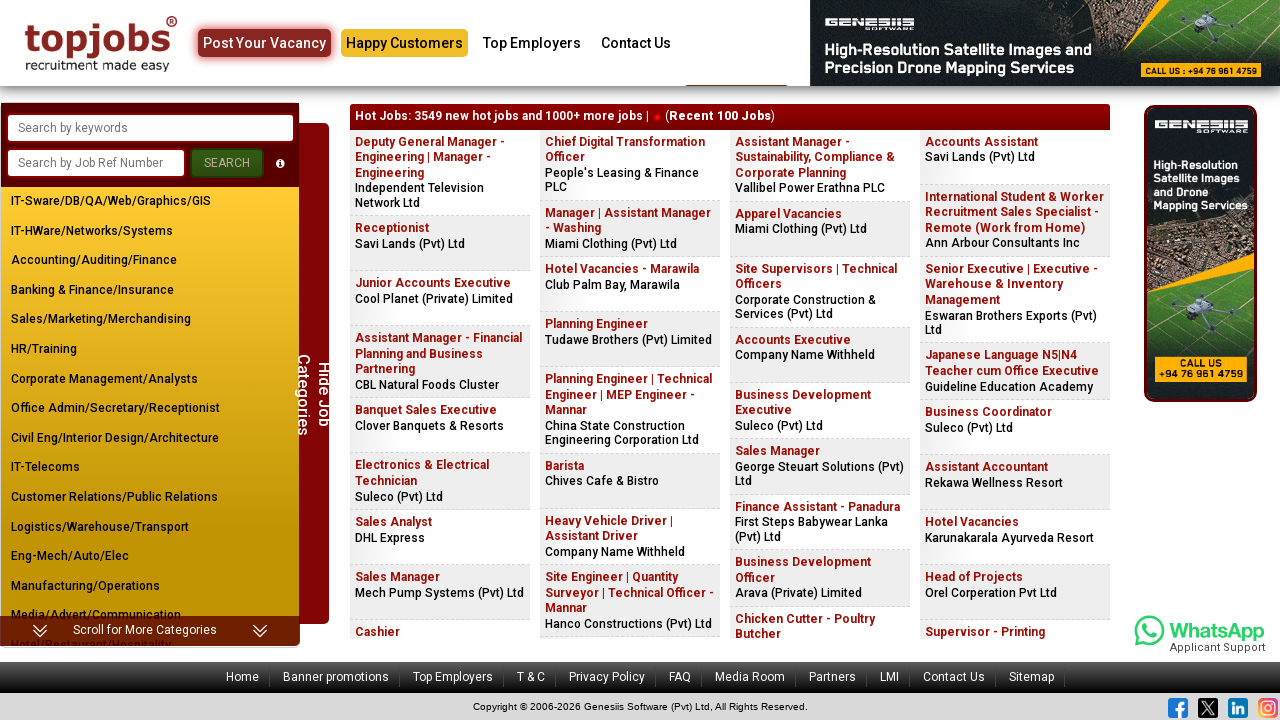

Clicked on IT-Sware/DB/QA/Web/Graphics/GIS job category link at (150, 202) on text=IT-Sware/DB/QA/Web/Graphics/GIS
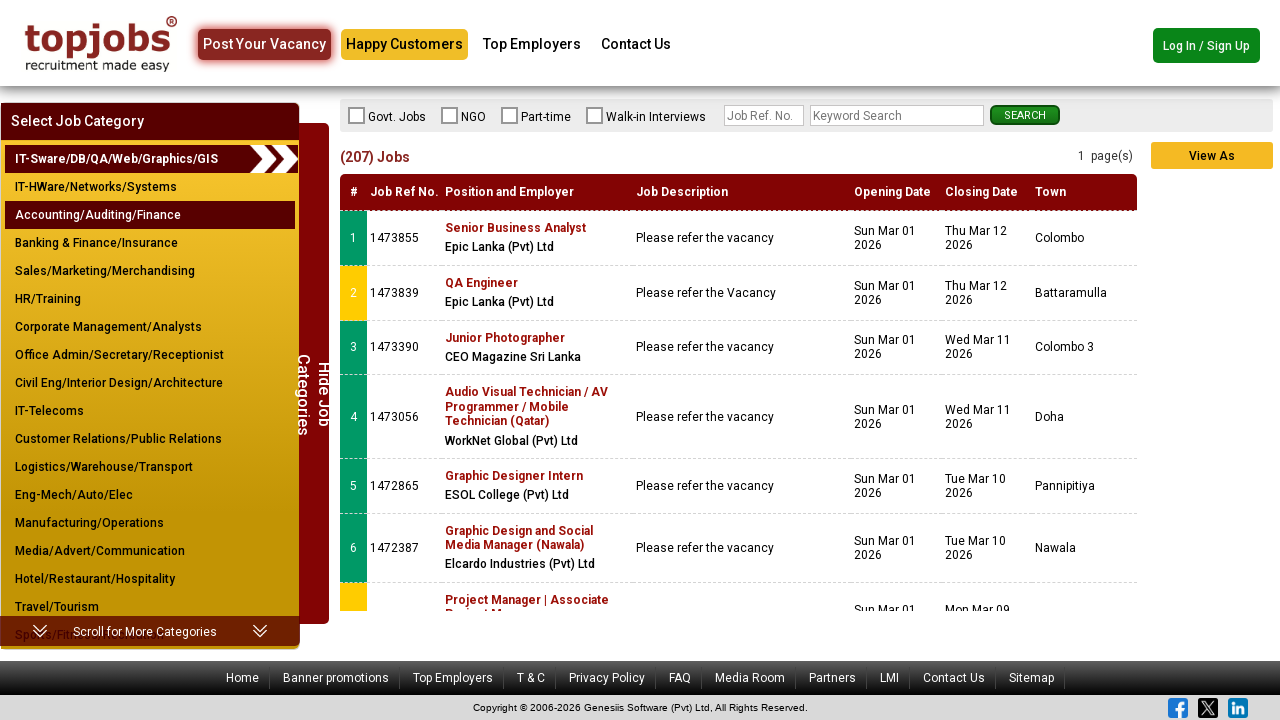

Clicked on filter option (first time) at (510, 116) on xpath=//label[3]/span
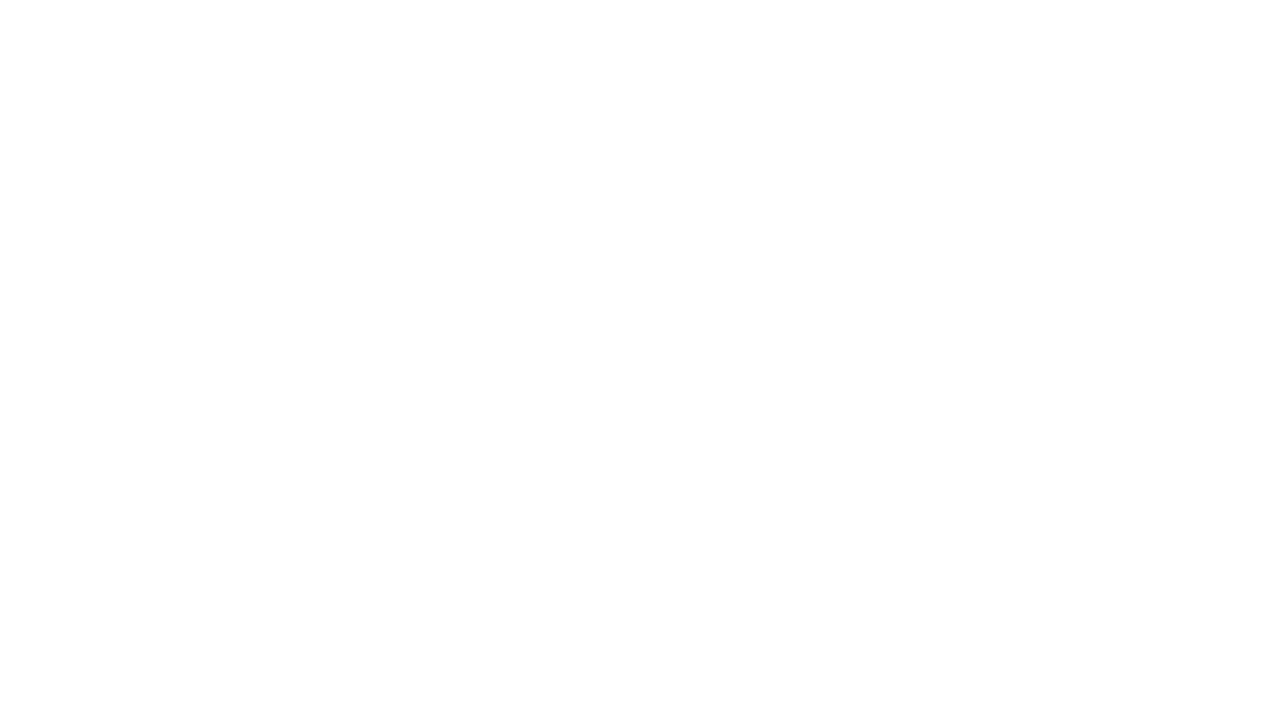

Clicked on filter option (second time) at (510, 116) on xpath=//label[3]/span
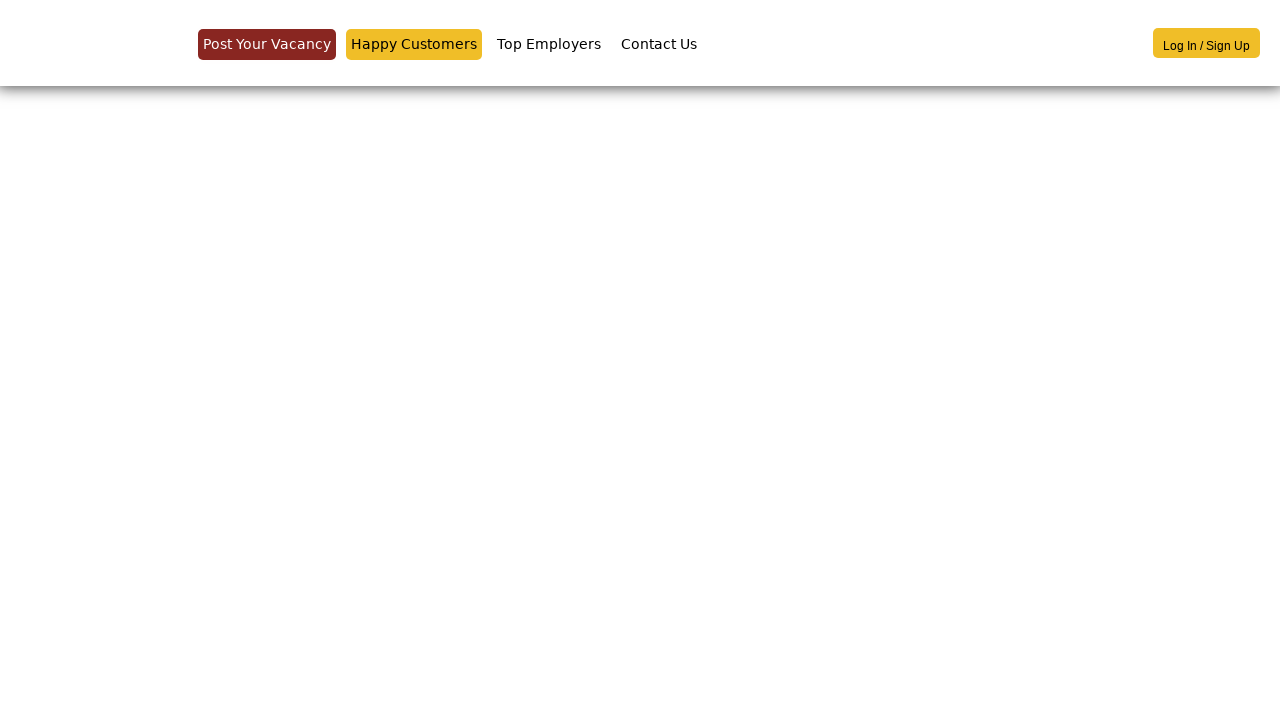

Clicked on keyword search field at (897, 116) on #txtKeyWord
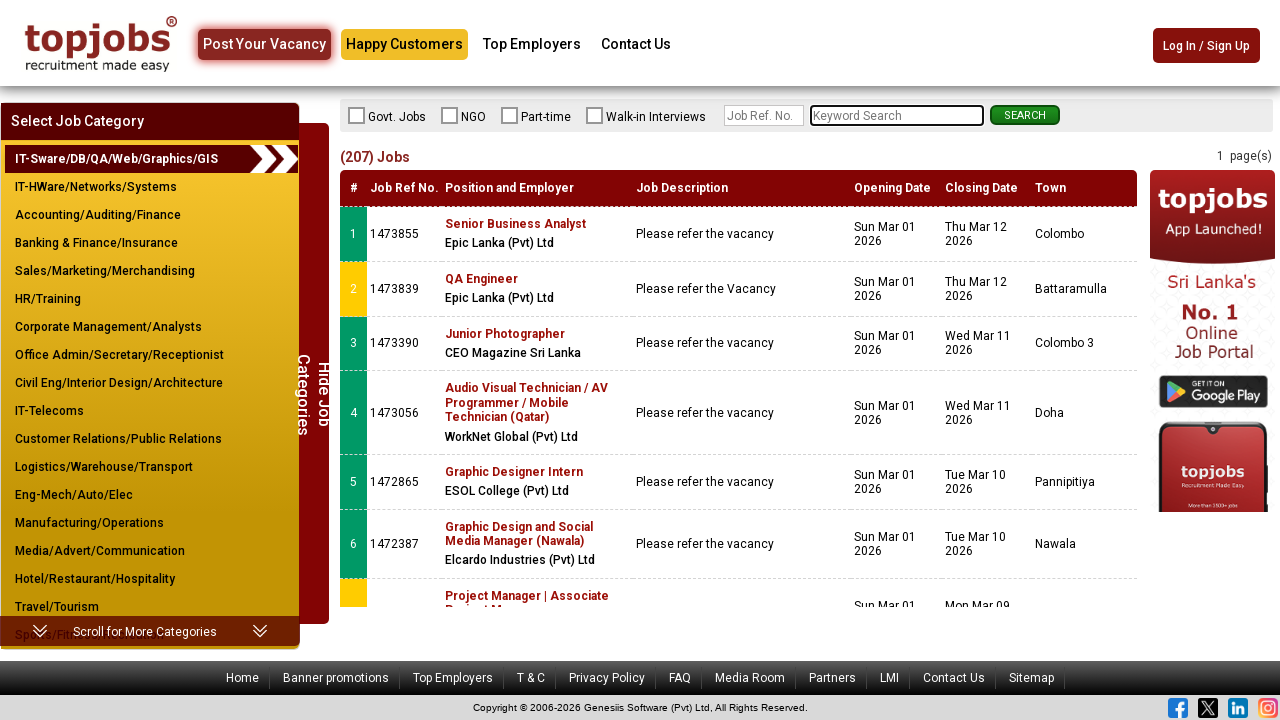

Filled keyword search field with 'automation' on #txtKeyWord
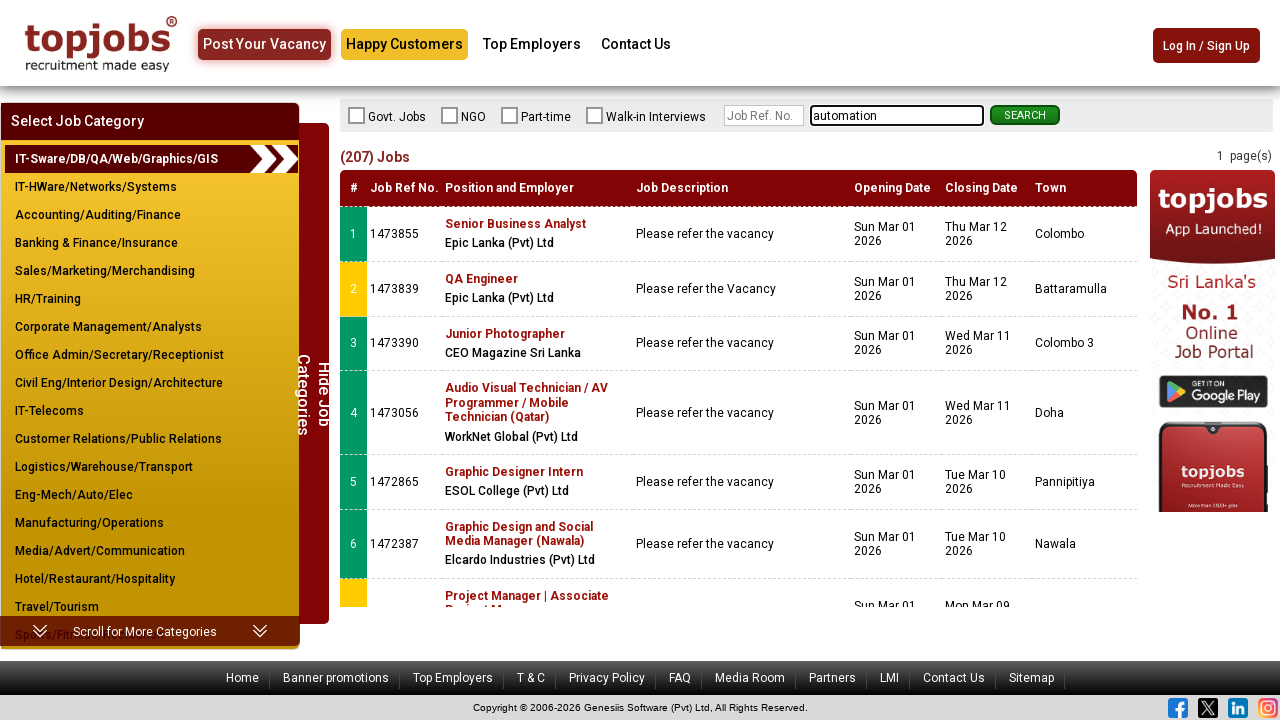

Clicked the search button to search for automation jobs at (1025, 115) on #btnSearch4
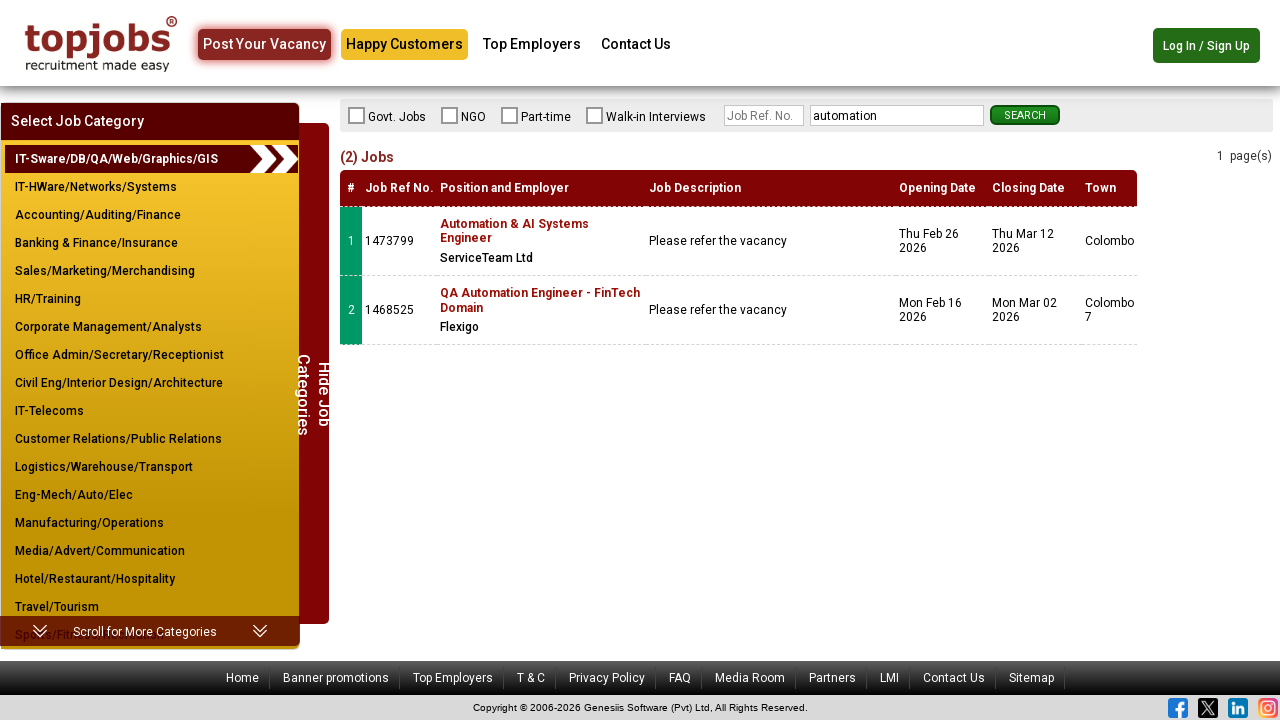

Search results loaded successfully
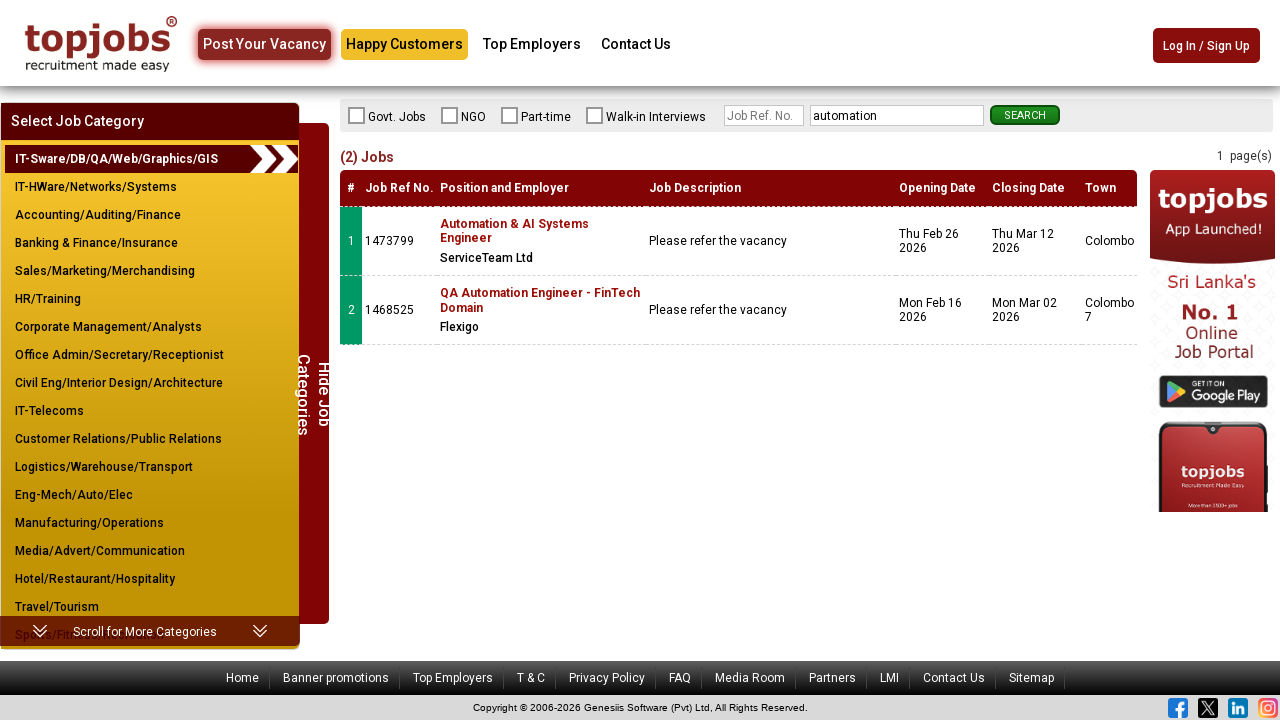

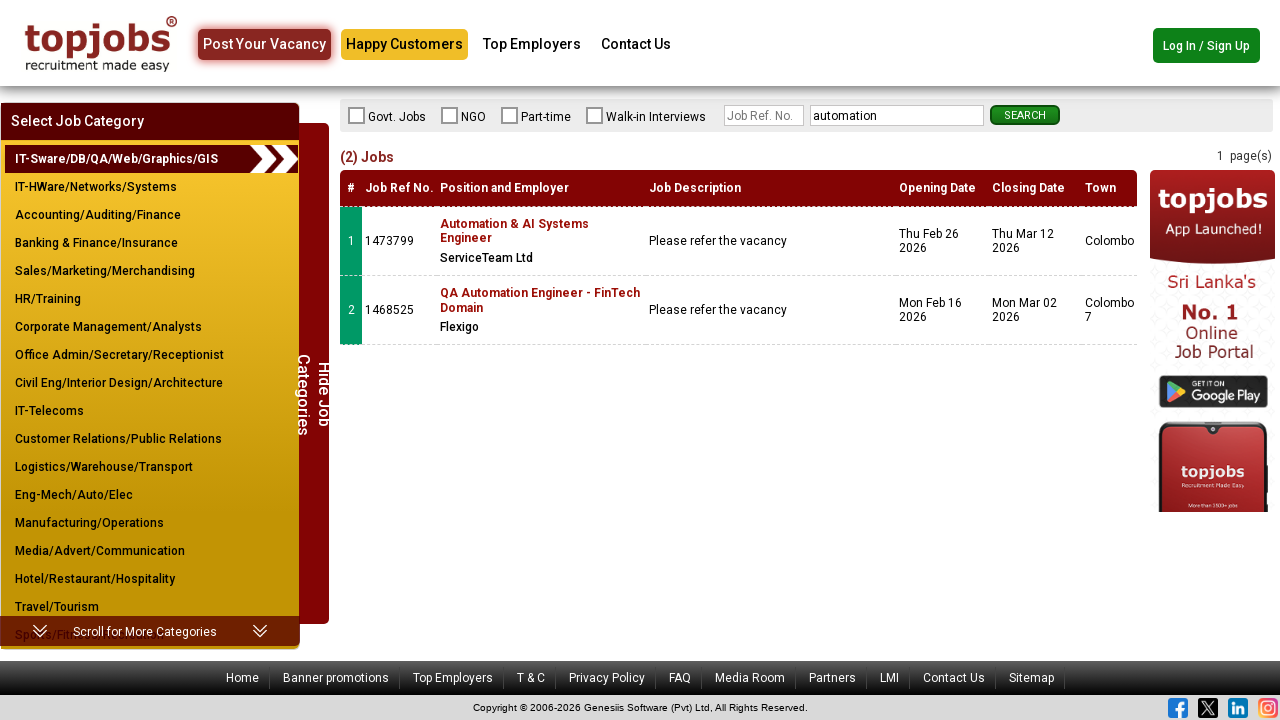